Tests filtering elements by child element presence and clicking the result

Starting URL: https://playwright.dev/python/docs/locators

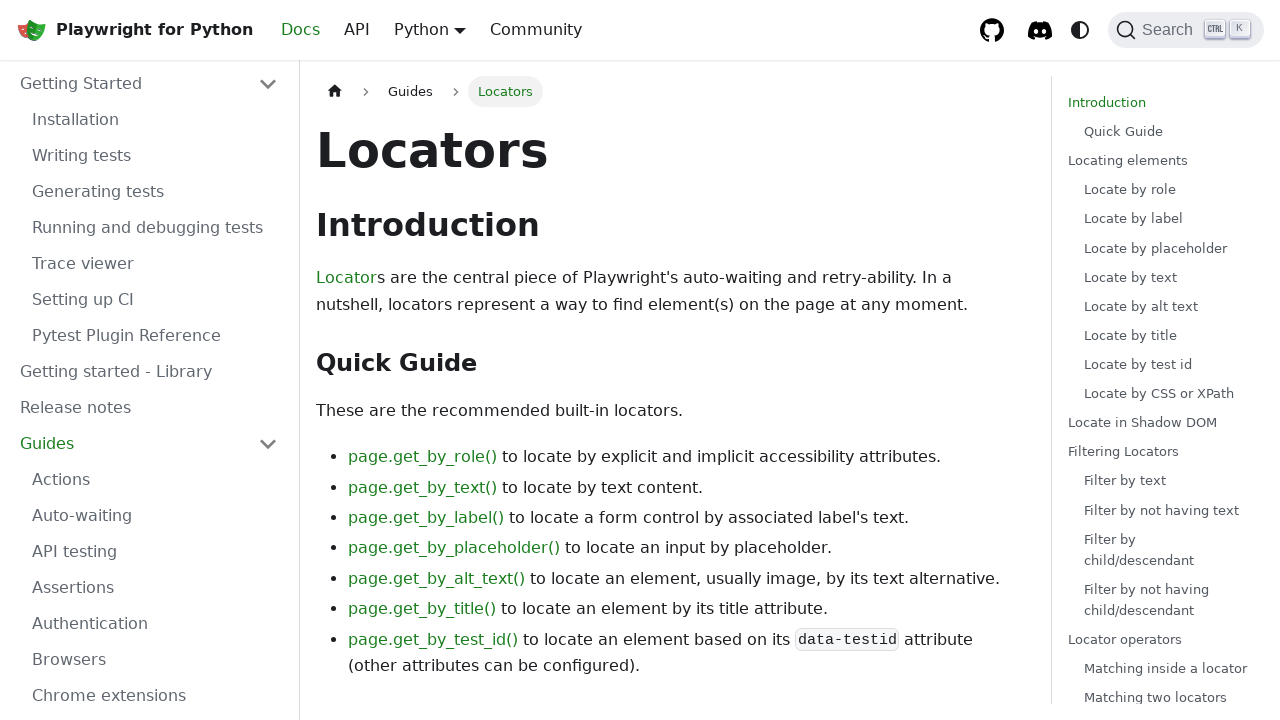

Navigated to Playwright locators documentation page
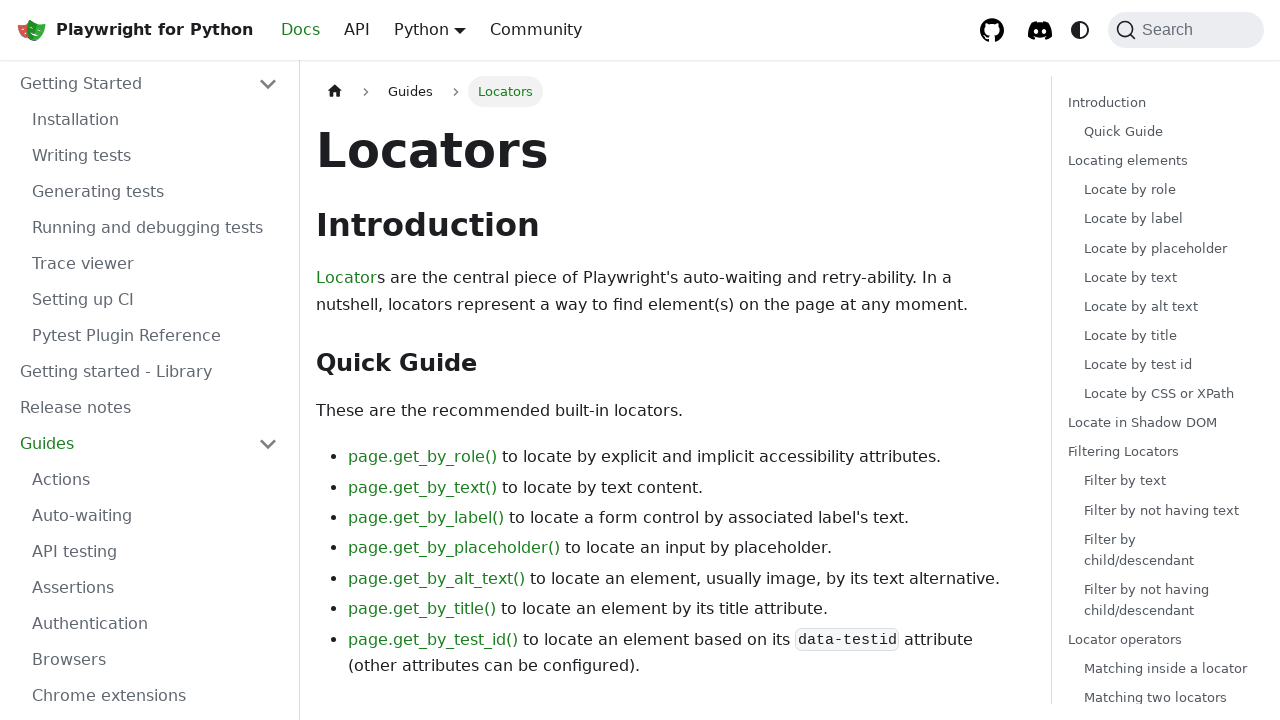

Filtered list by child listitem containing 'Locating elements' text and clicked the result at (1158, 398) on internal:role=list >> internal:has="internal:role=listitem >> internal:has-text=
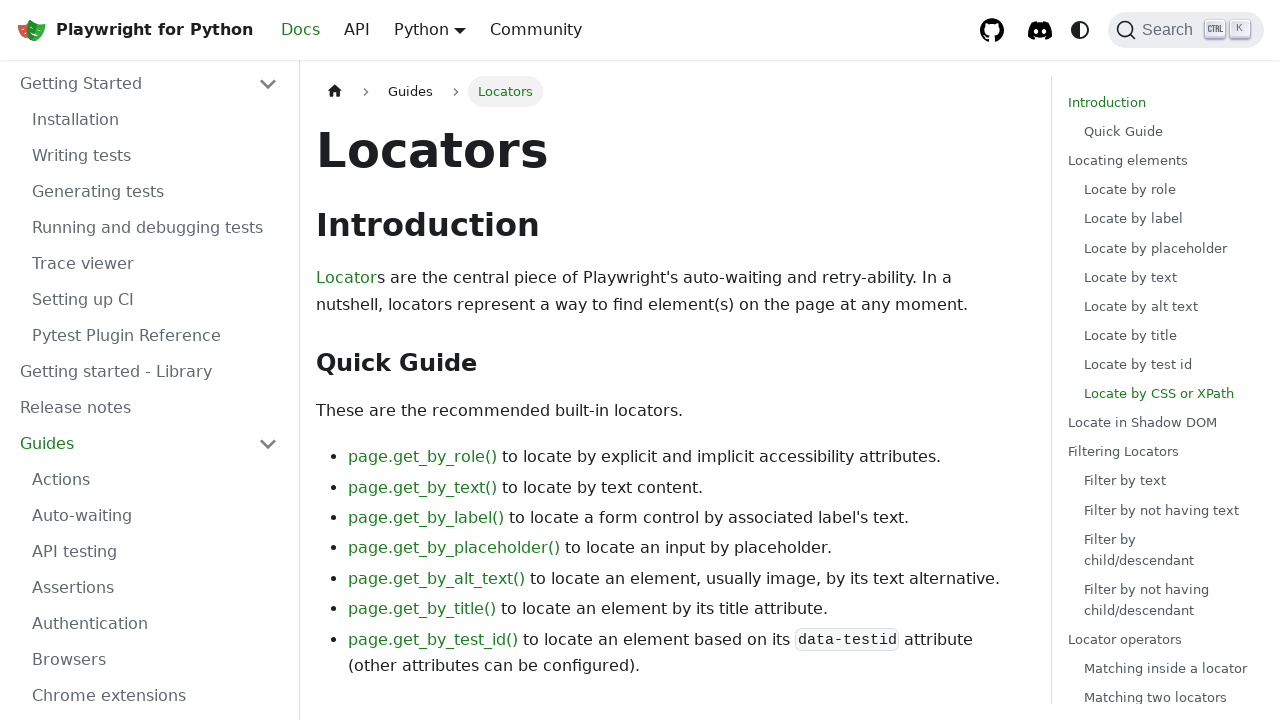

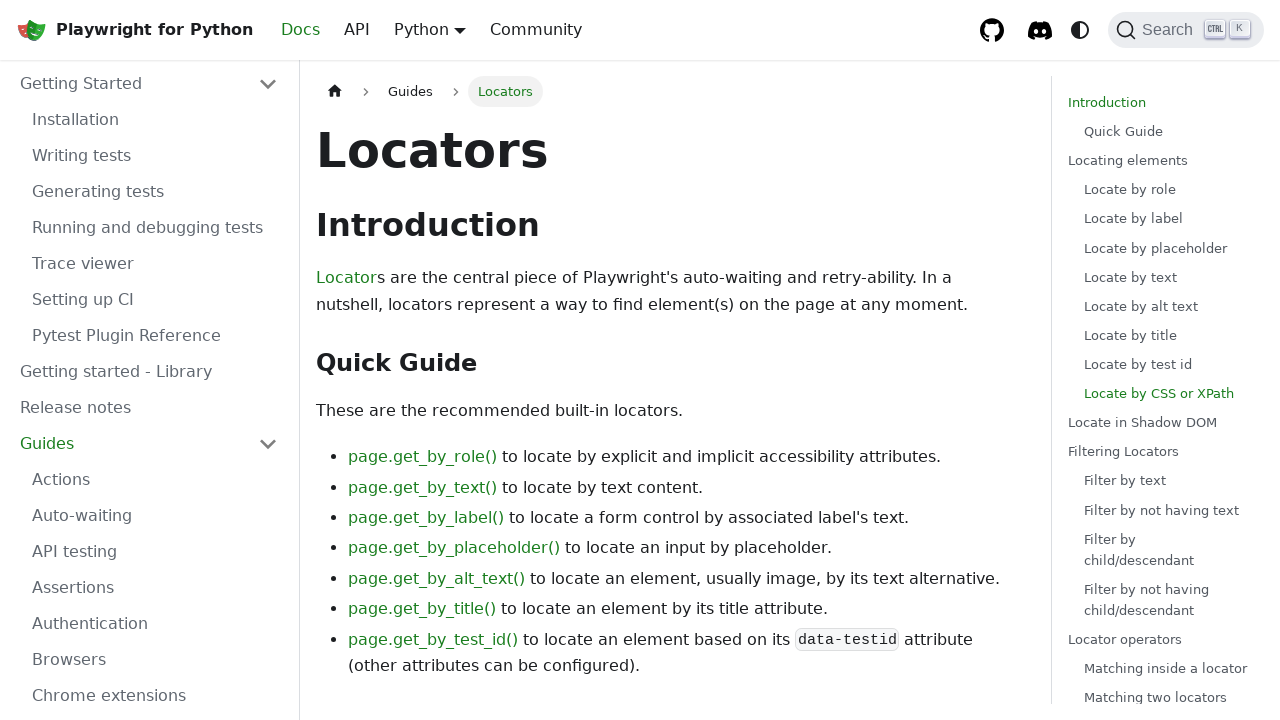